Tests submitting the practice form with only required fields (first name, last name, gender, mobile number) and verifies the submission confirmation appears.

Starting URL: https://demoqa.com/automation-practice-form

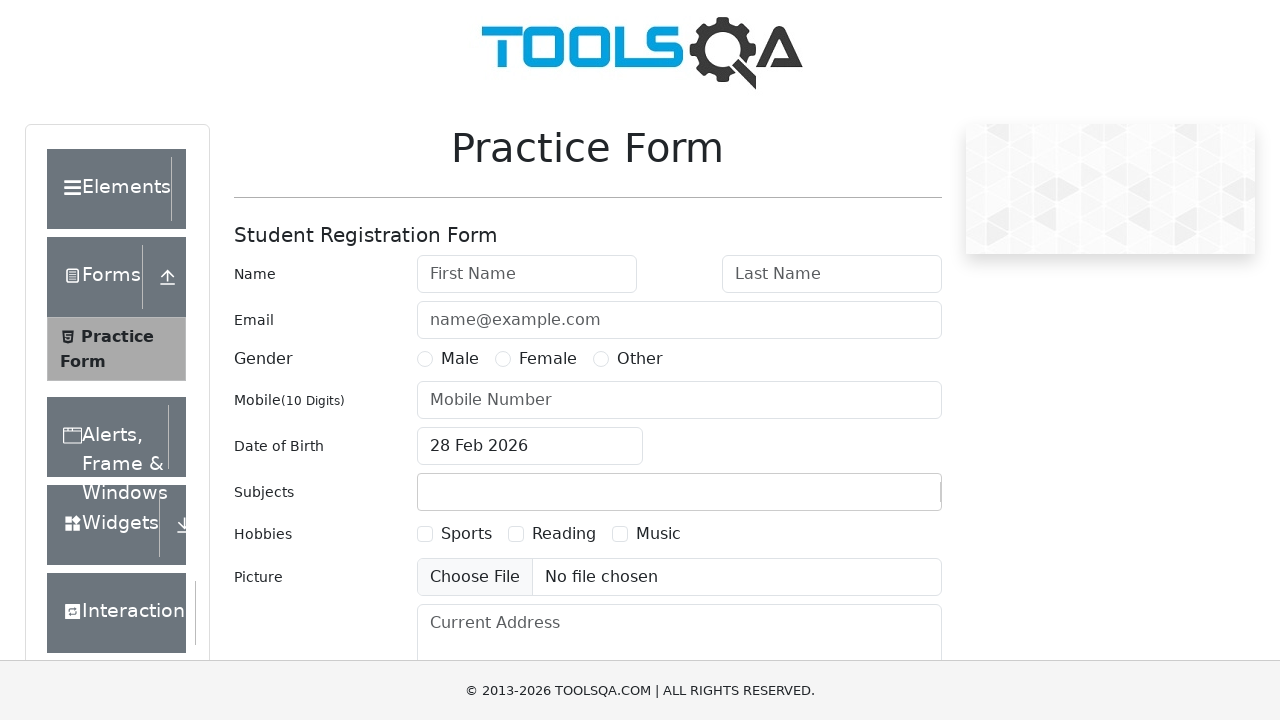

Filled first name field with 'FirstName' on #firstName
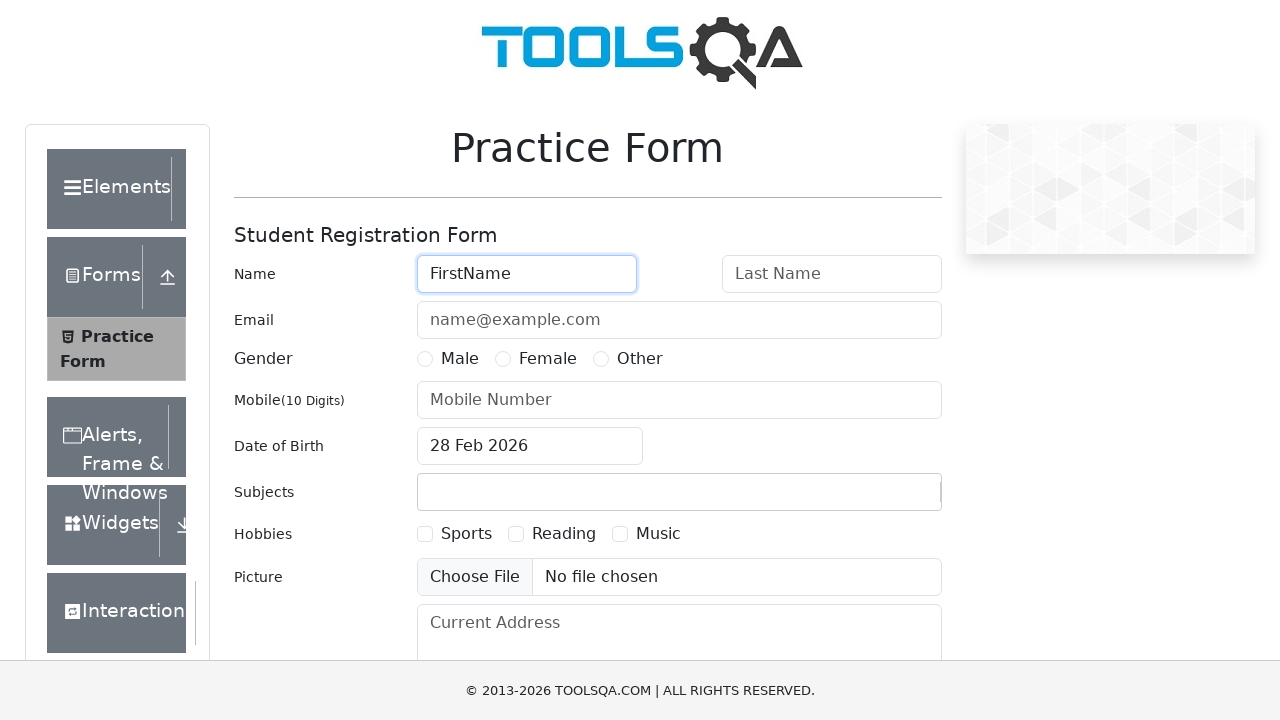

Filled last name field with 'LastName' on #lastName
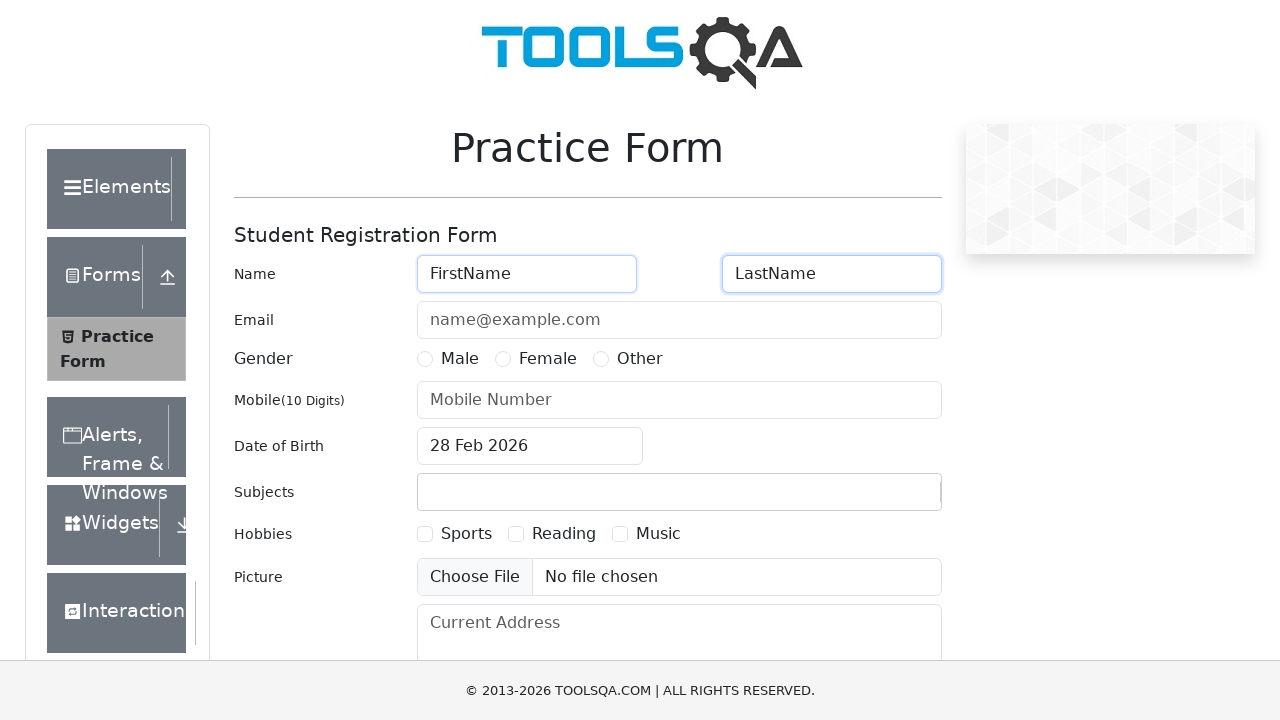

Filled mobile number field with '0123456789' on #userNumber
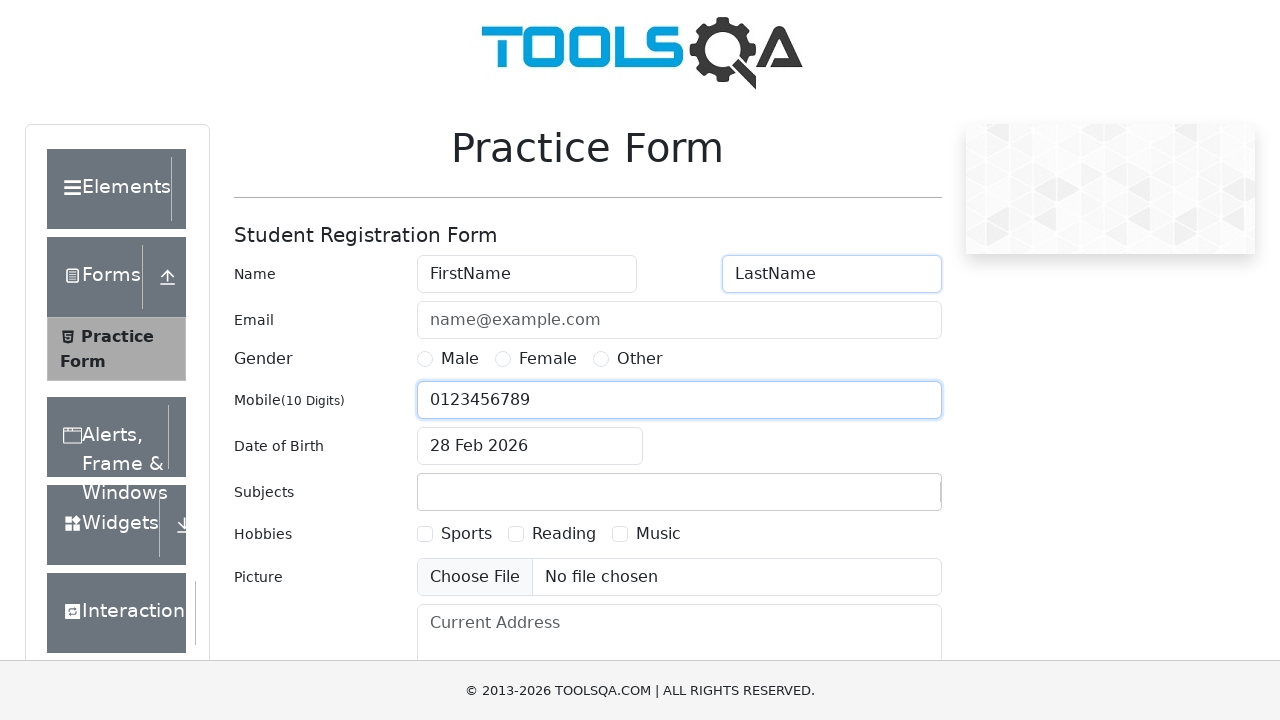

Selected Male gender option at (460, 359) on label[for='gender-radio-1']
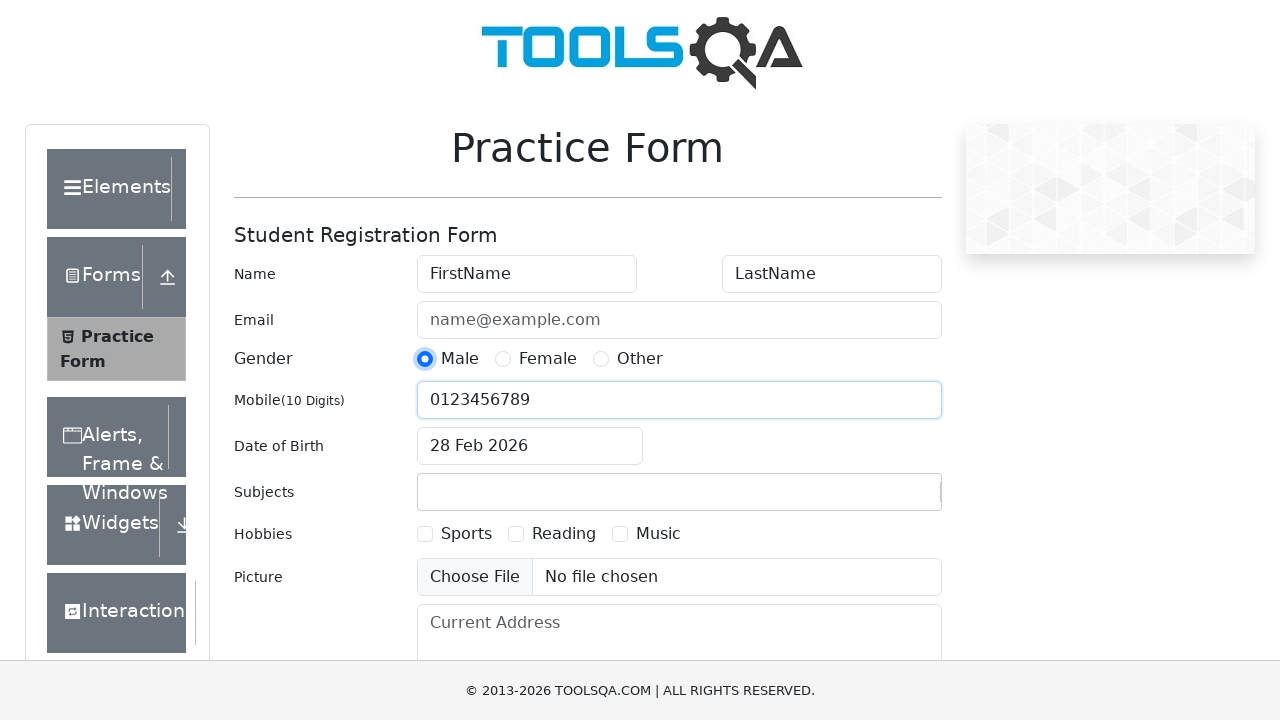

Clicked submit button to submit the form at (885, 499) on #submit
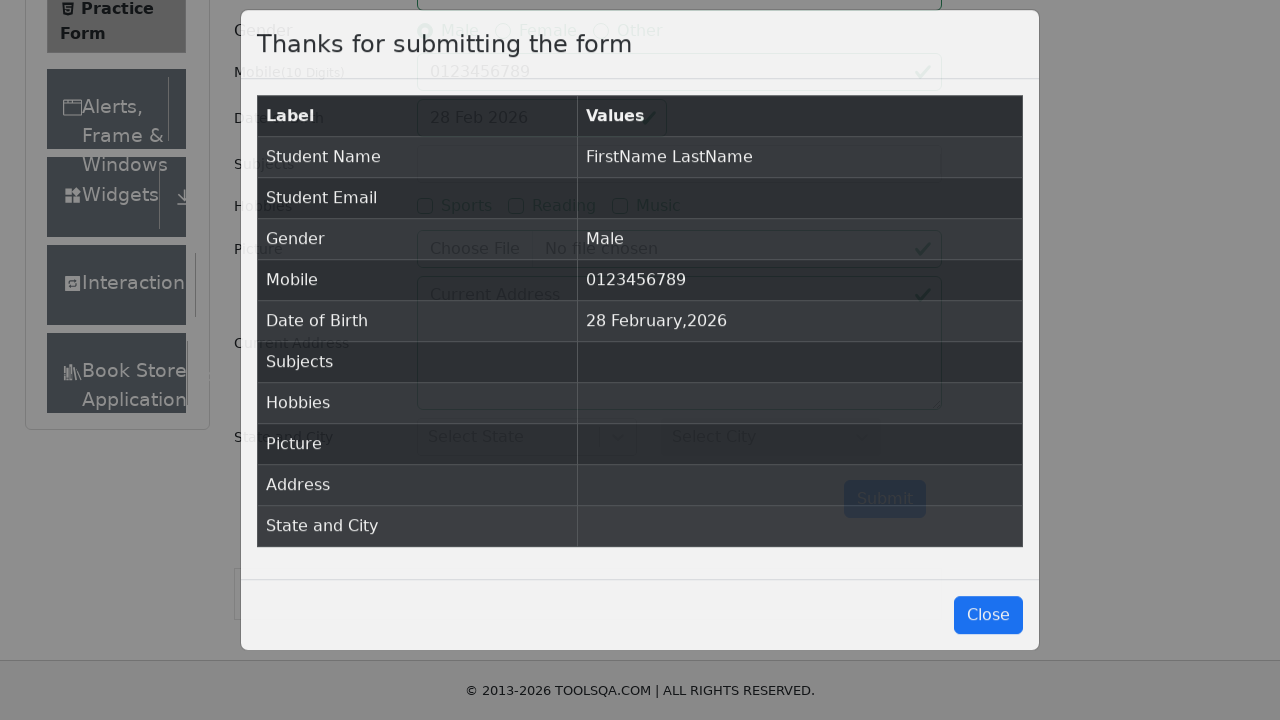

Submission confirmation modal appeared
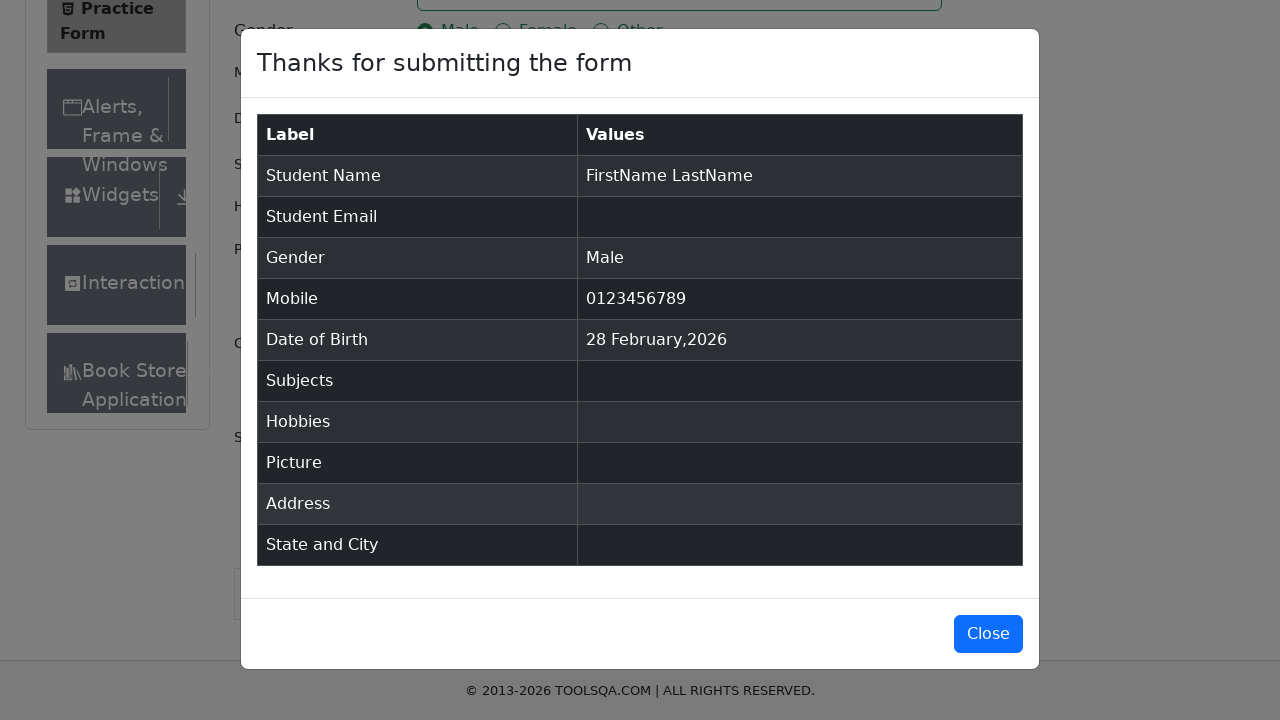

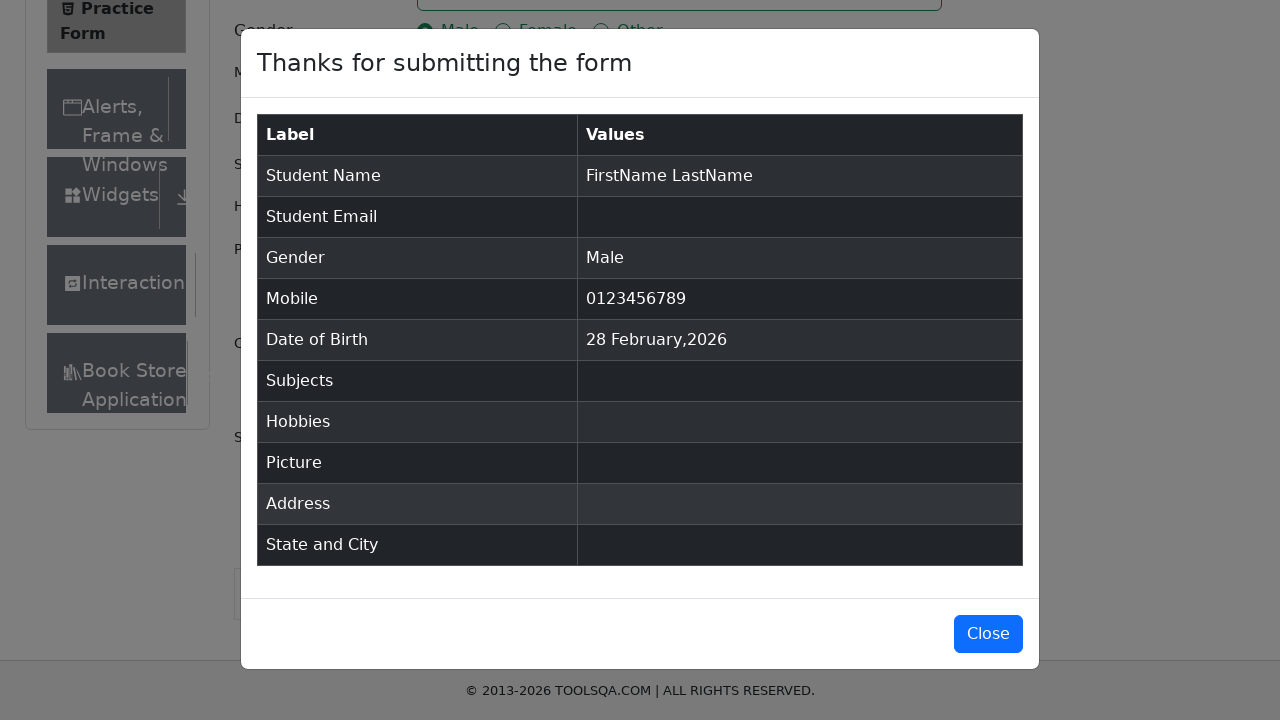